Navigates to the DemoQA website homepage as part of a cross-browser test setup

Starting URL: https://demoqa.com/

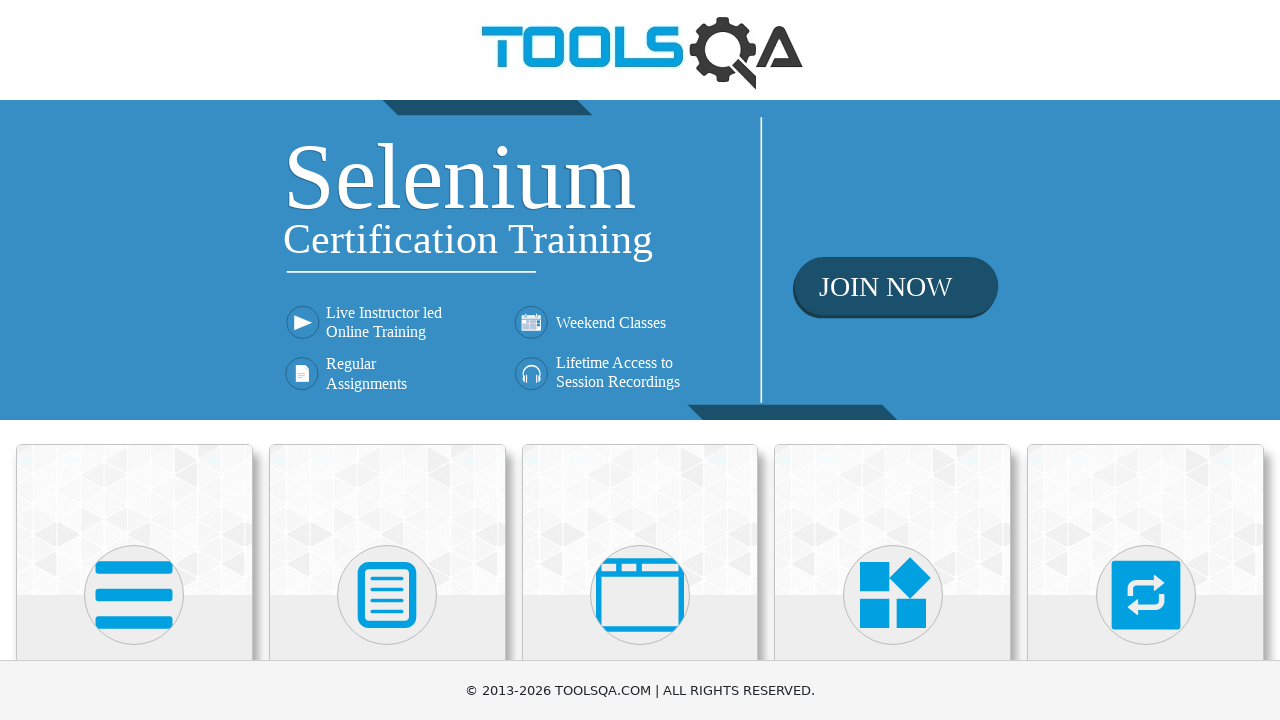

Navigated to DemoQA website homepage
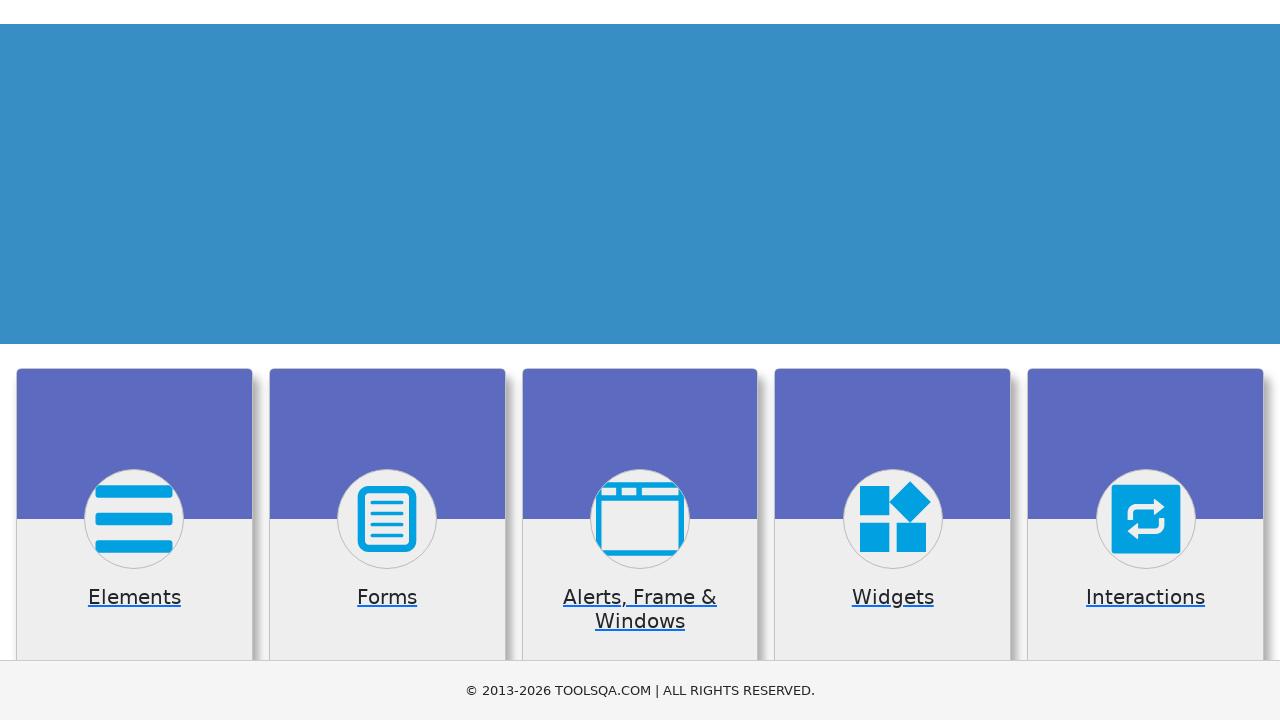

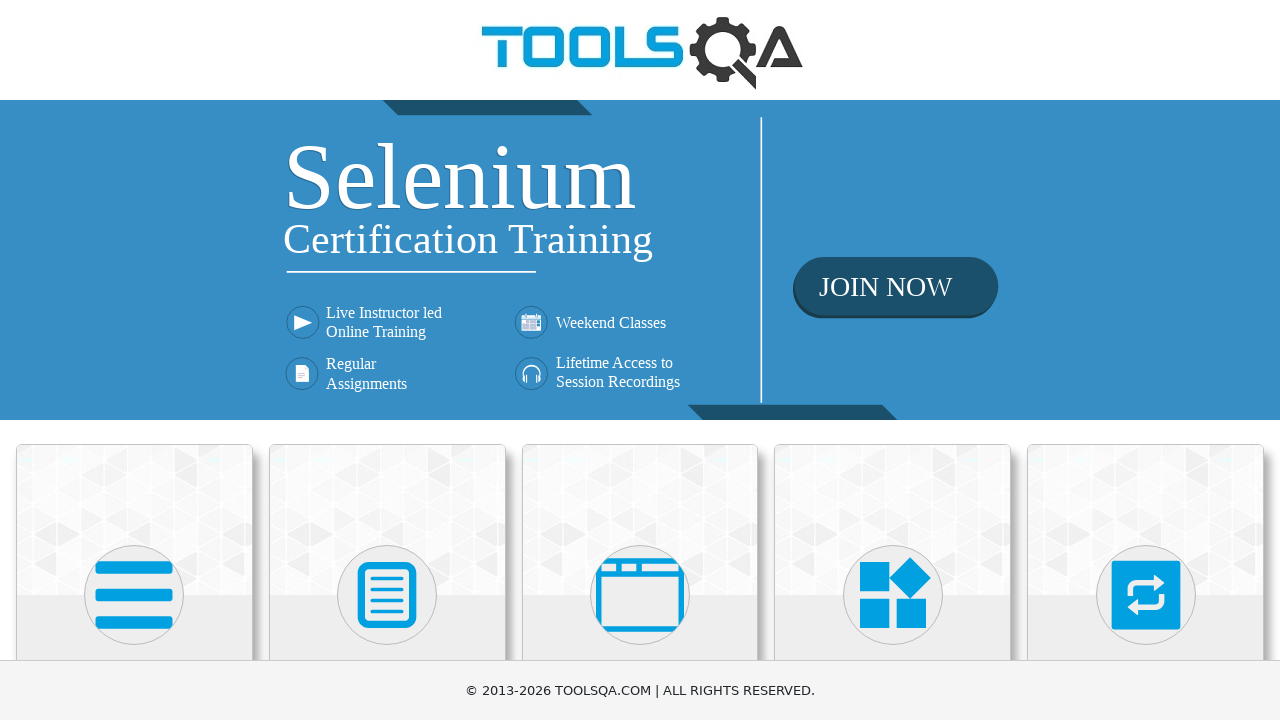